Tests handling multiple browser windows by clicking a link that opens a new window, switching between windows, verifying the switch worked, and closing the second window.

Starting URL: https://the-internet.herokuapp.com/windows

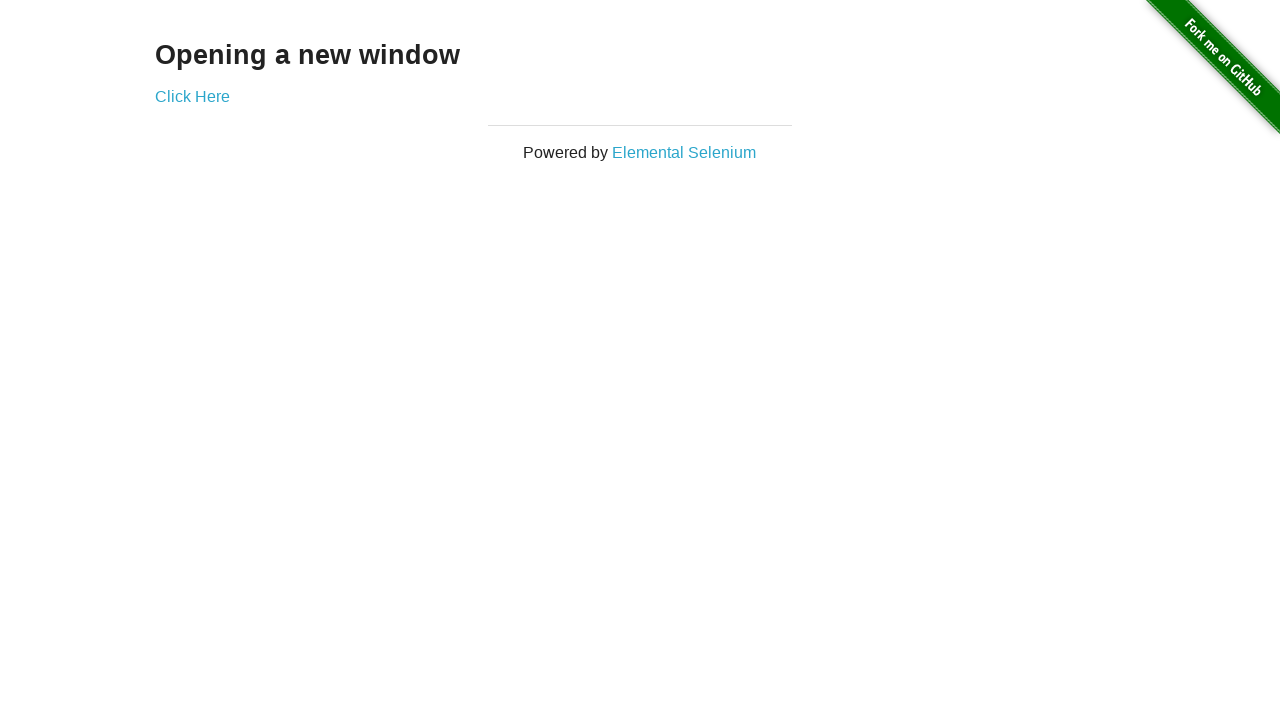

Navigated to the-internet.herokuapp.com/windows
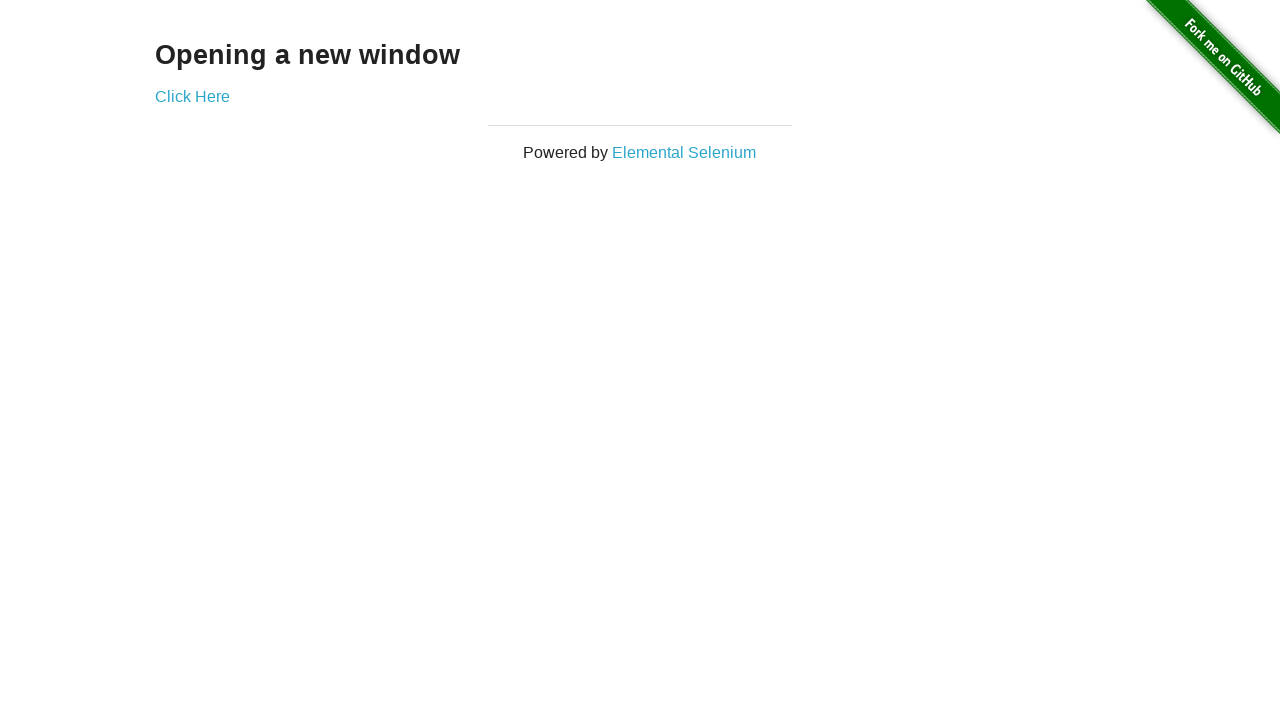

Clicked 'Click Here' link to open new window at (192, 96) on text=Click Here
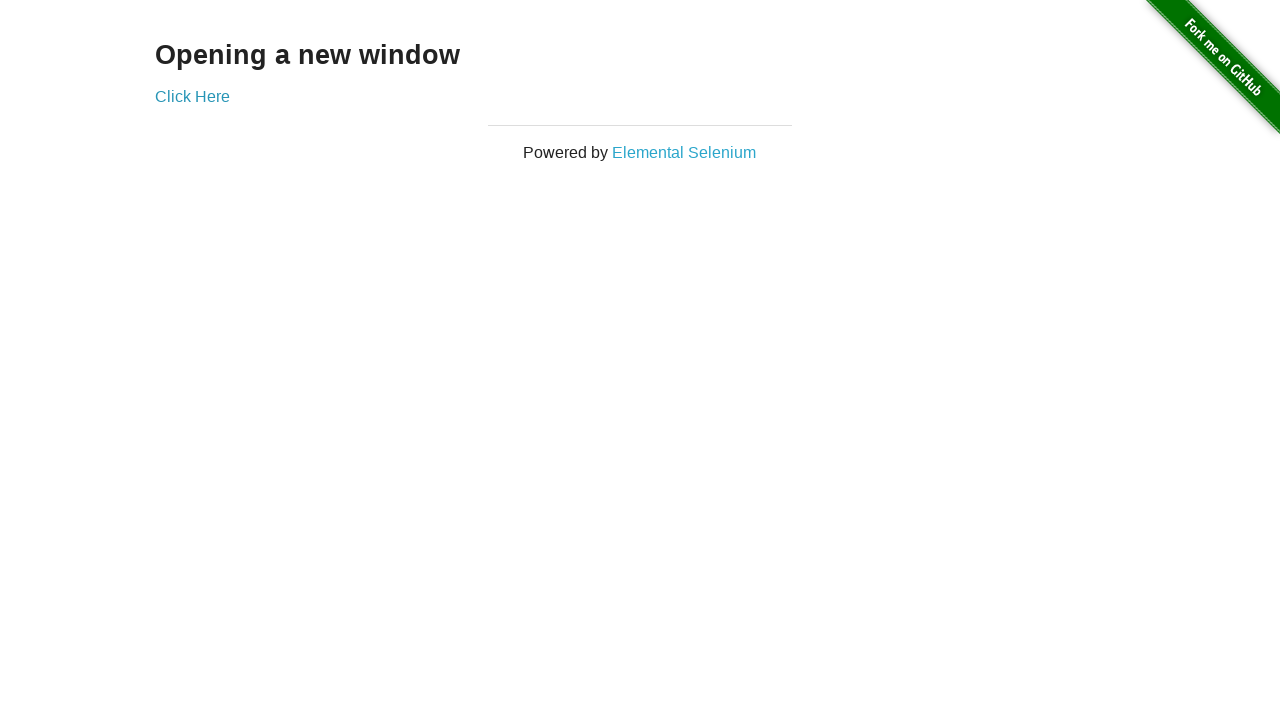

Retrieved new window/page object
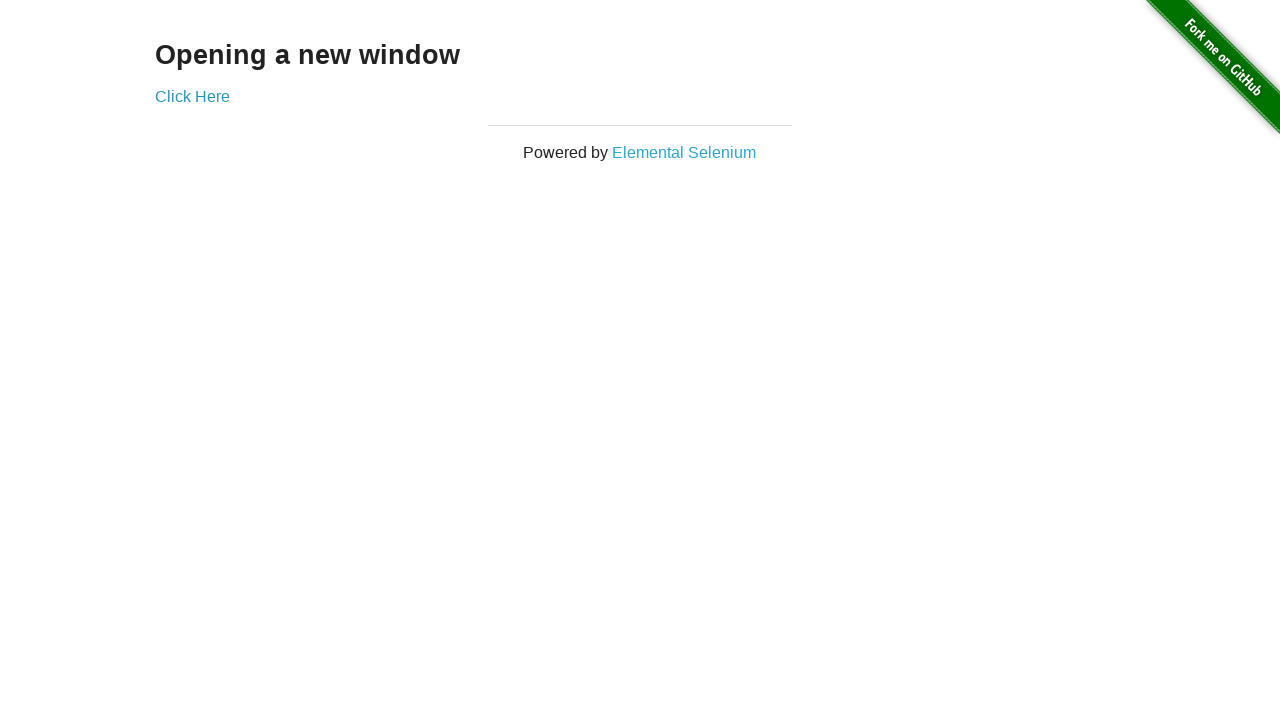

New window loaded completely
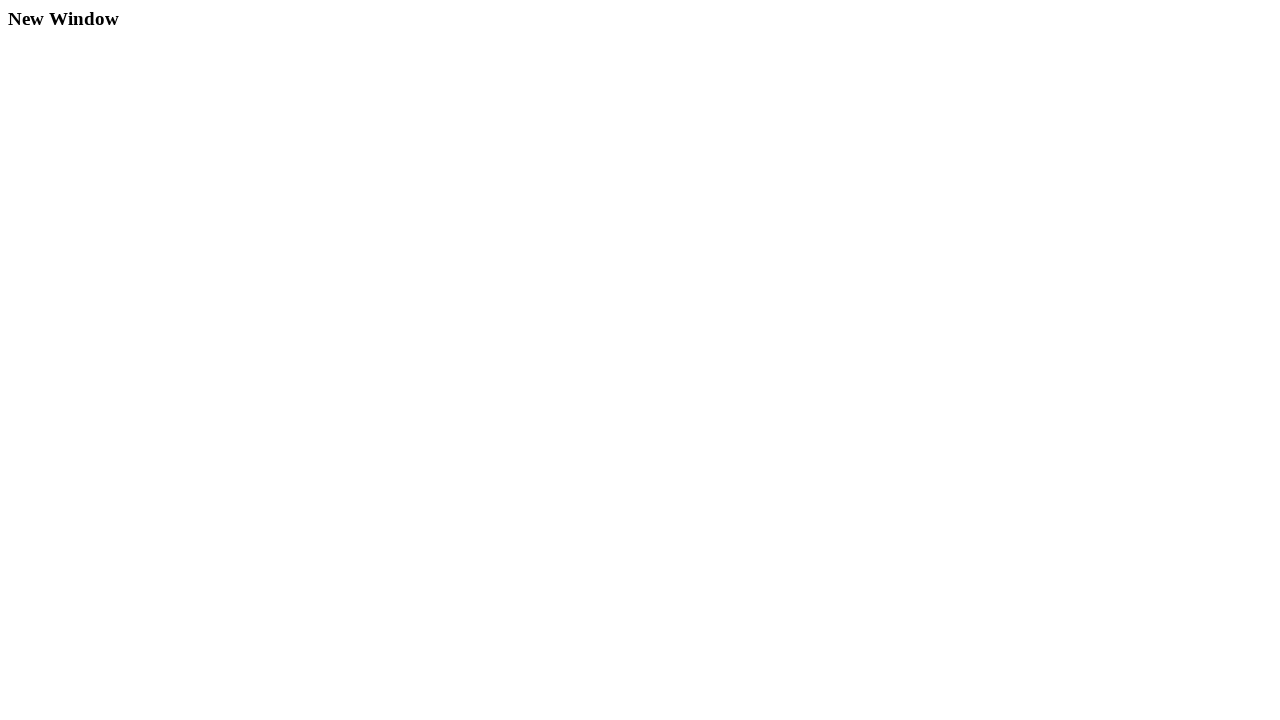

Verified second window - URL: https://the-internet.herokuapp.com/windows/new, Title: New Window
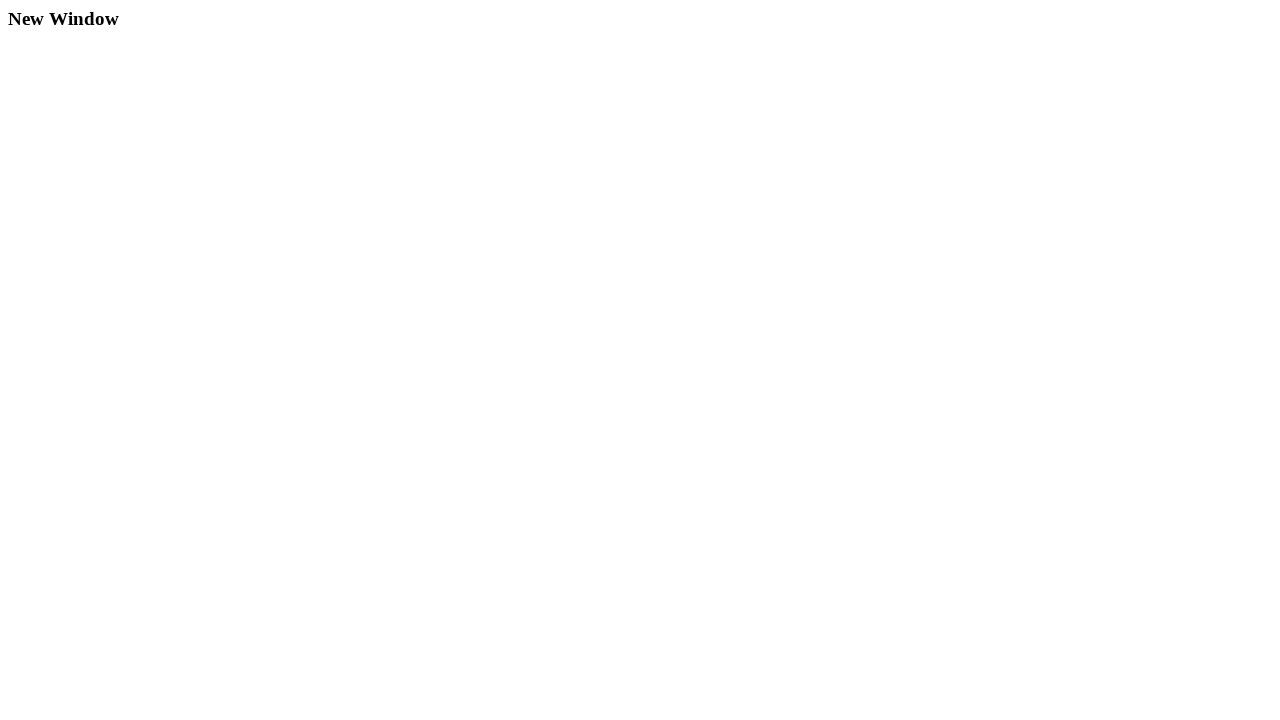

Switched back to first window - URL: https://the-internet.herokuapp.com/windows, Title: The Internet
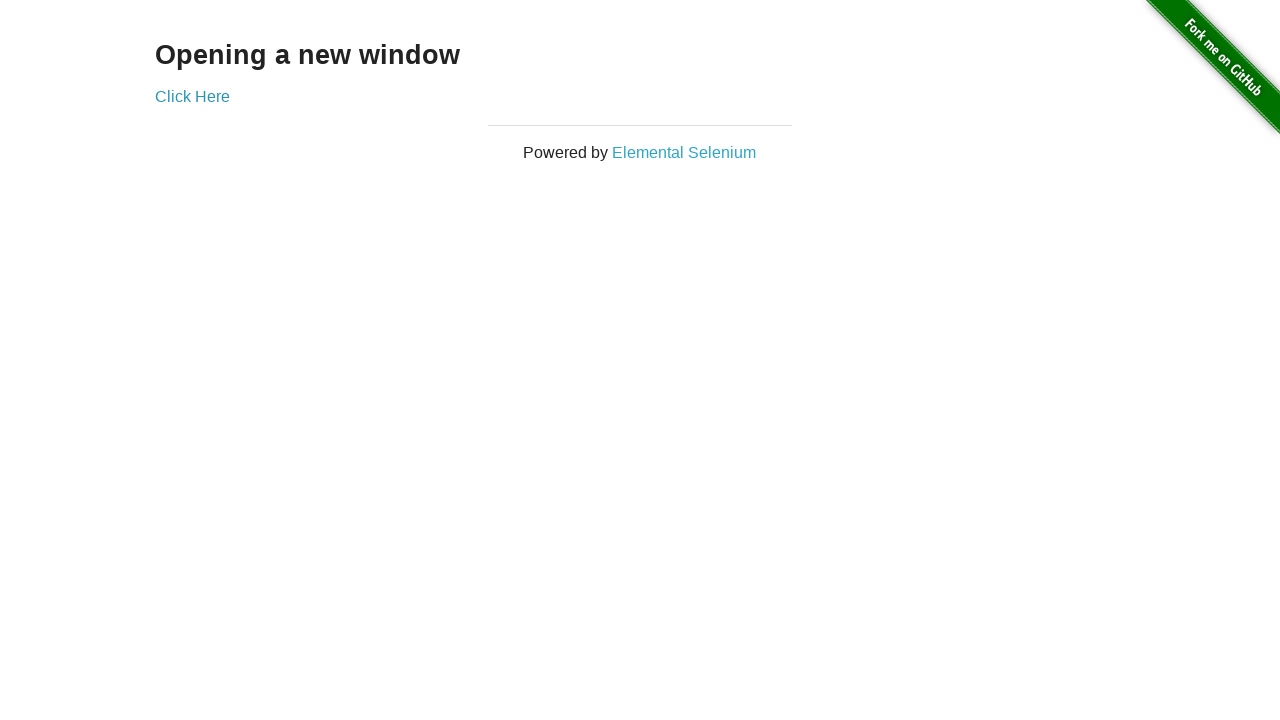

Closed the second window
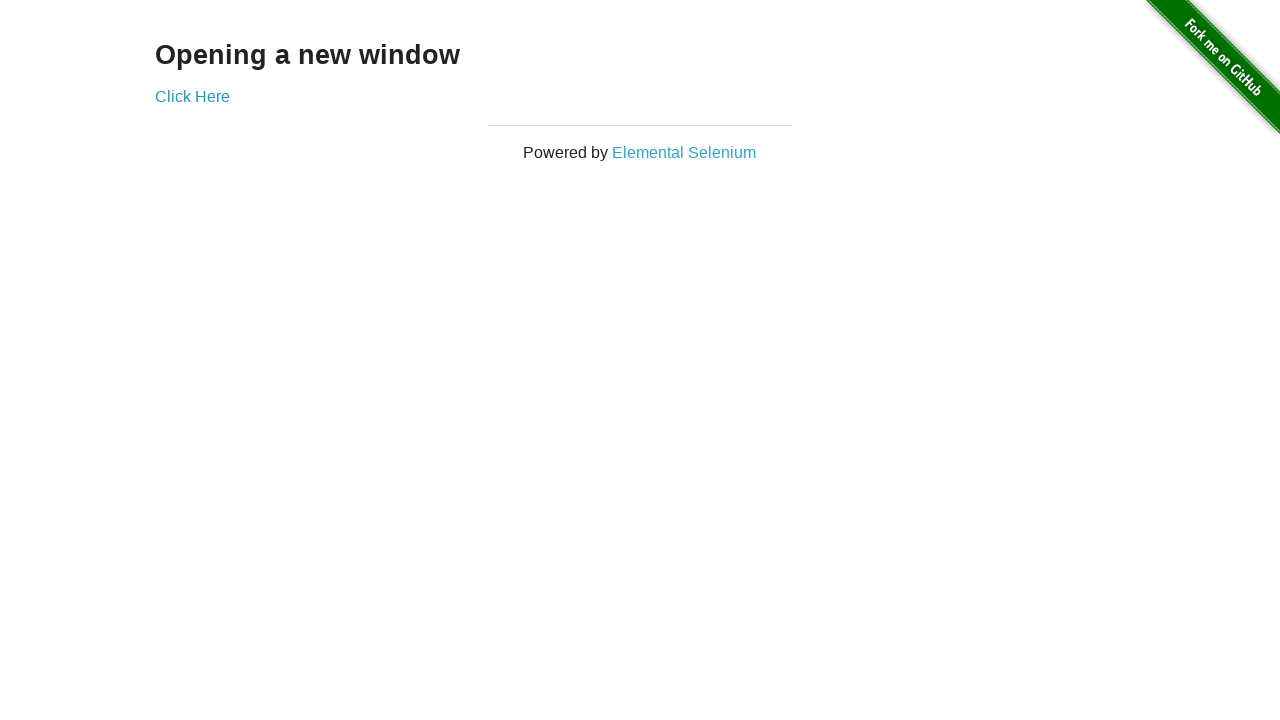

Verified only one window remains - Total windows: 1
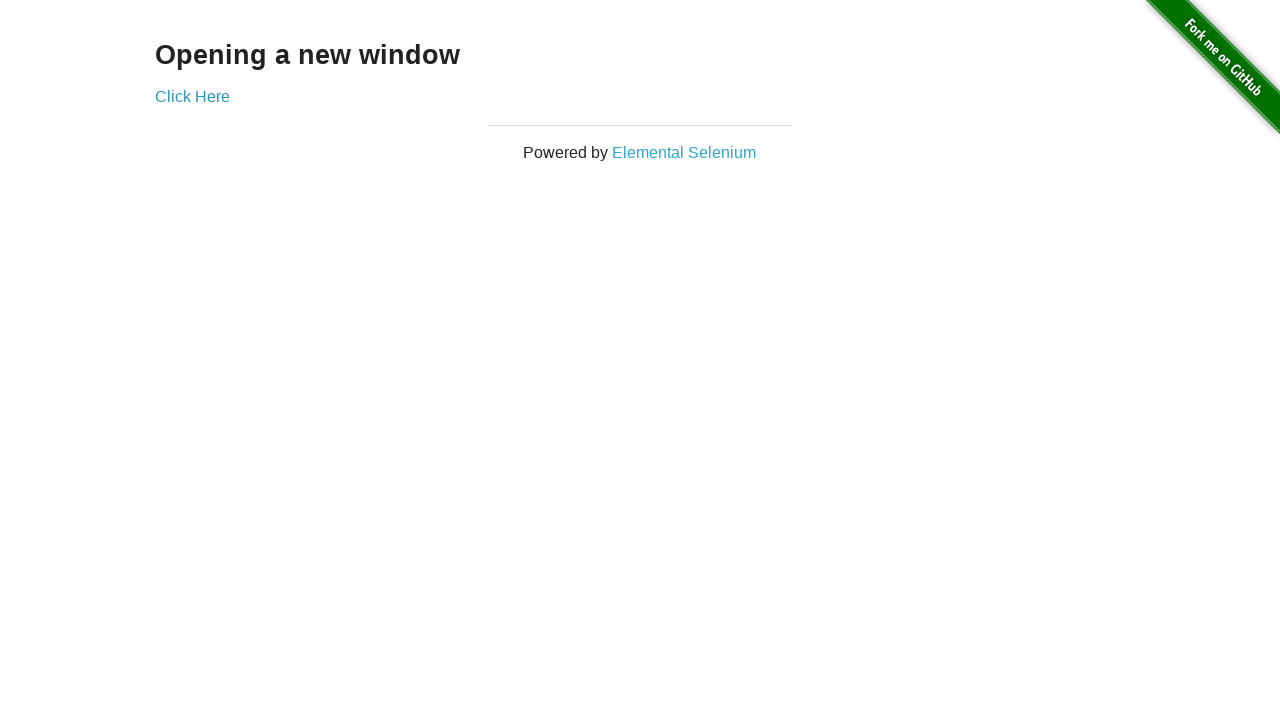

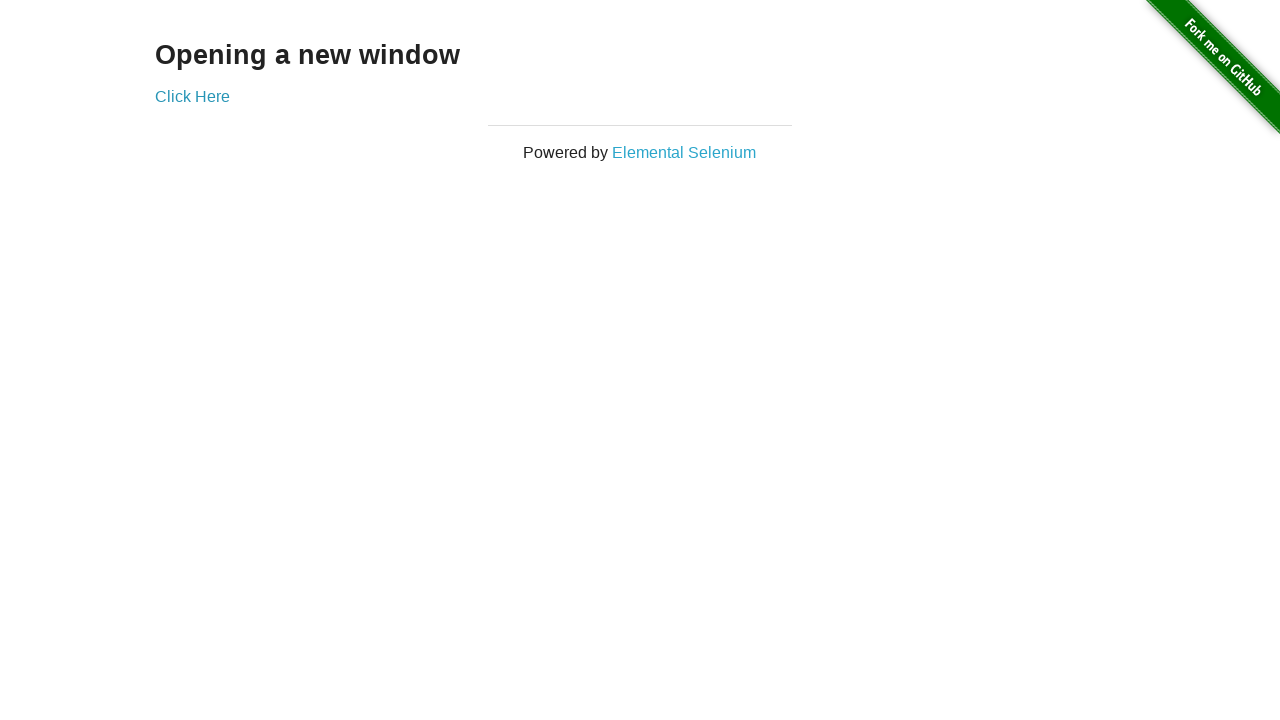